Tests Google Trends search functionality by entering a search query and clicking the explore button

Starting URL: https://trends.google.com

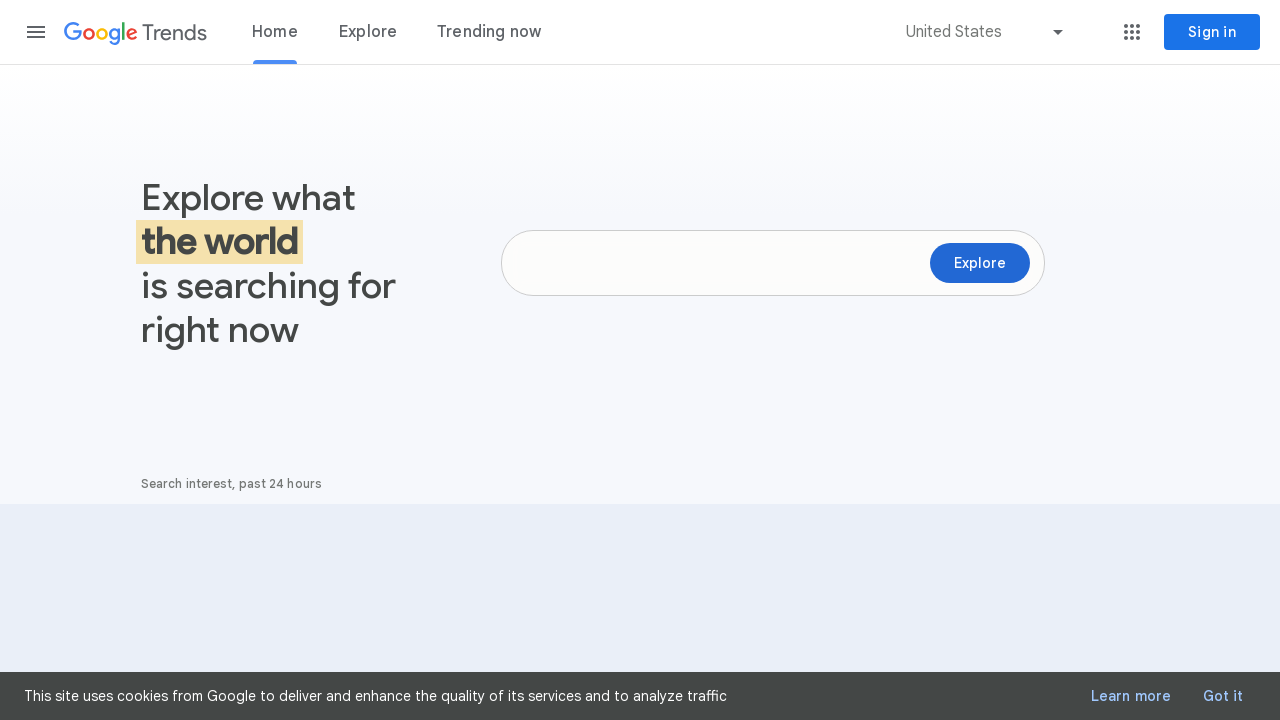

Search bar became visible
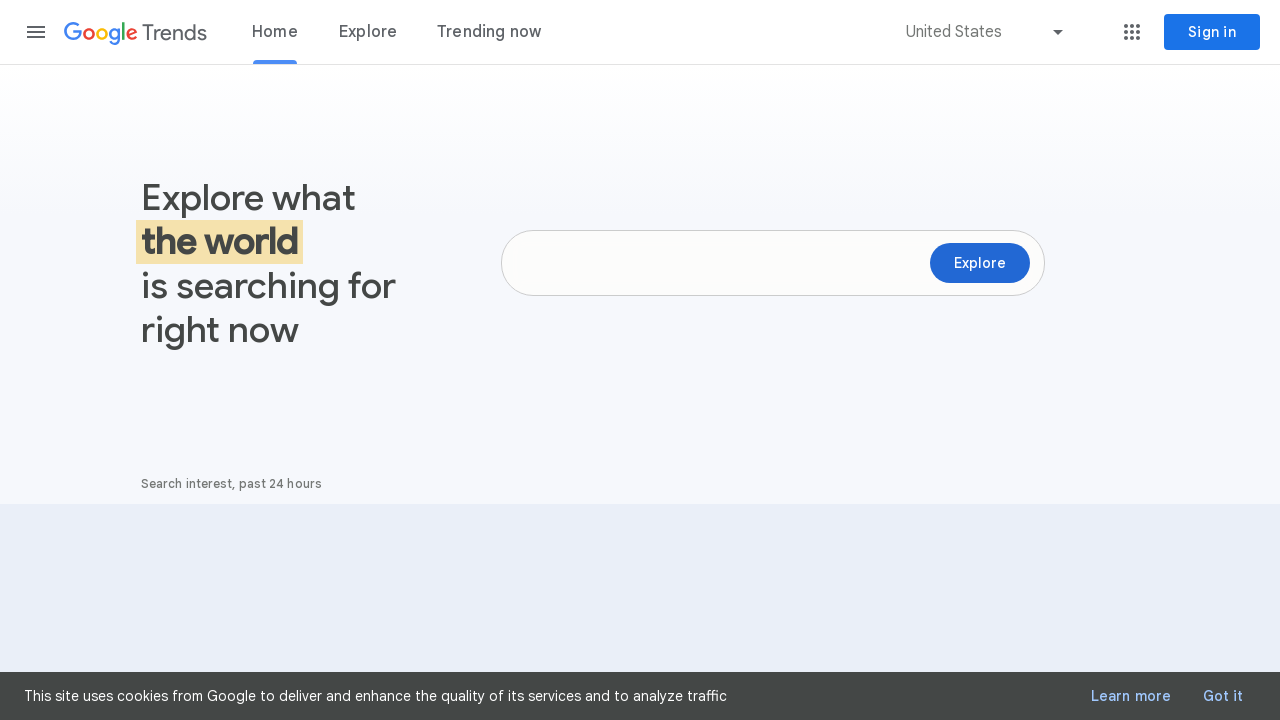

Cleared search bar on .Fgl6fe-fmcmS-wGMbrd
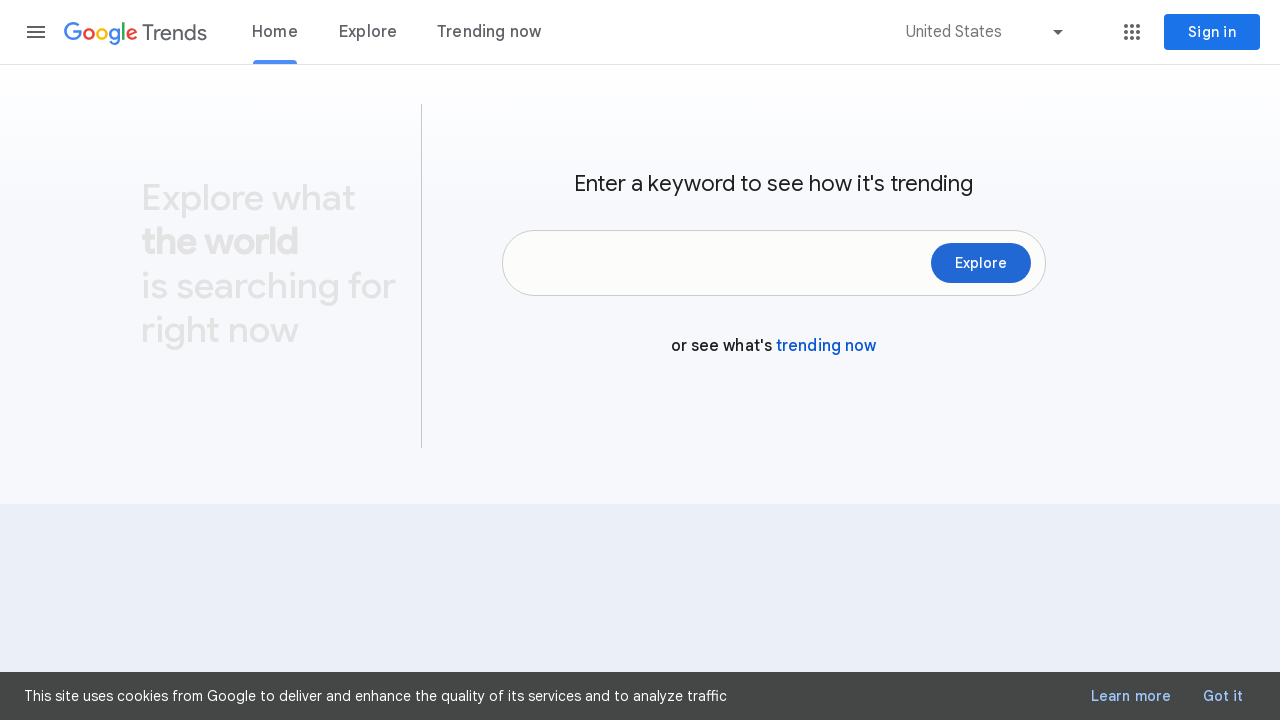

Filled search bar with 'artificial intelligence trends' on .Fgl6fe-fmcmS-wGMbrd
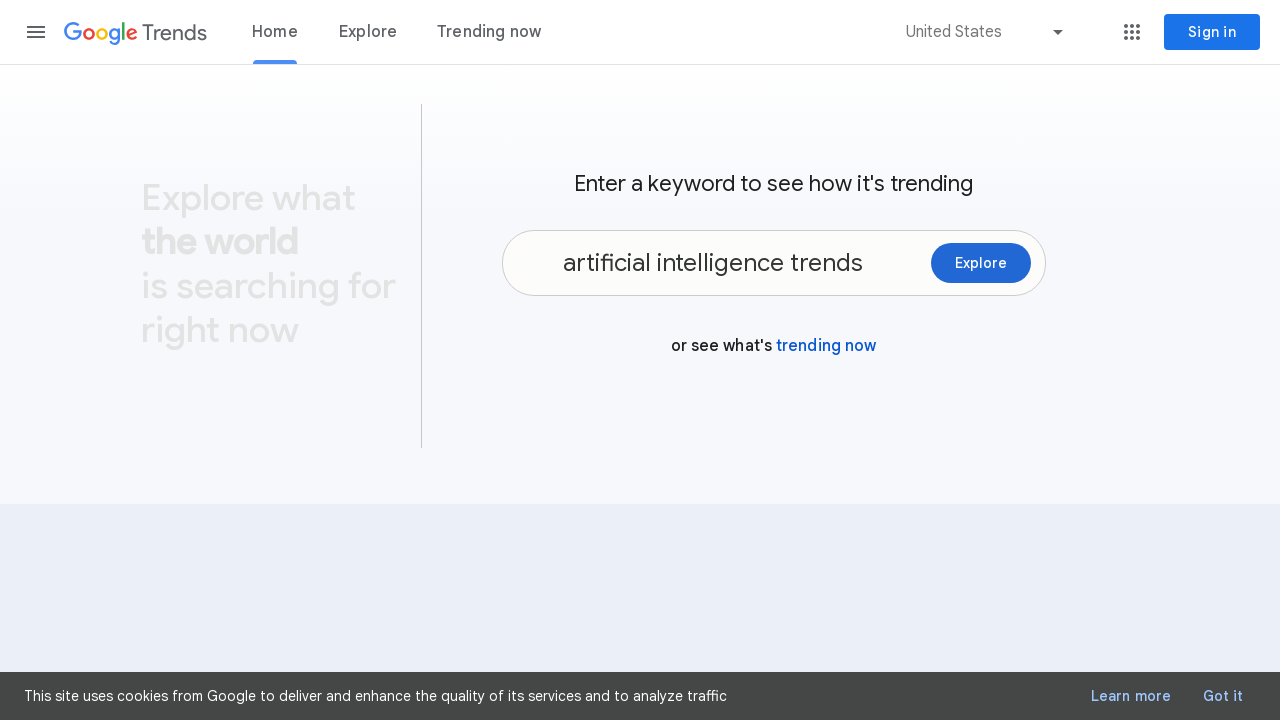

Clicked explore button to search at (980, 263) on .Qt4Qjb
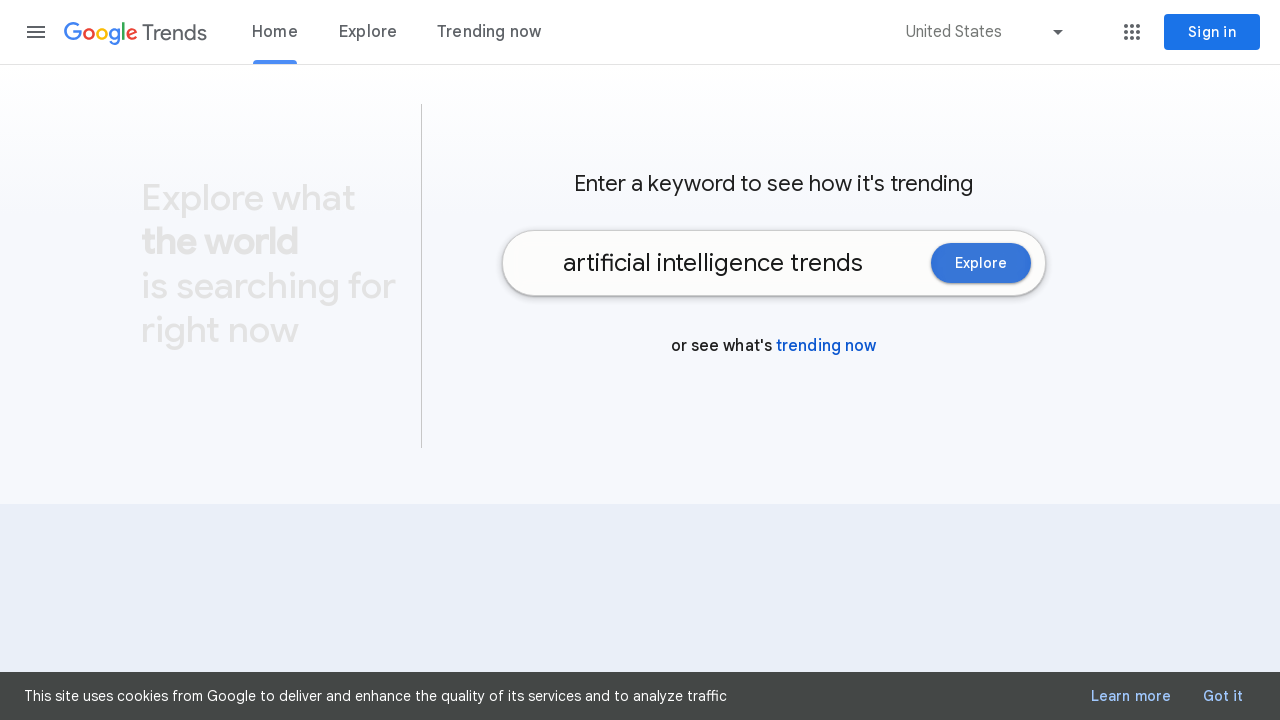

Waited for results to load
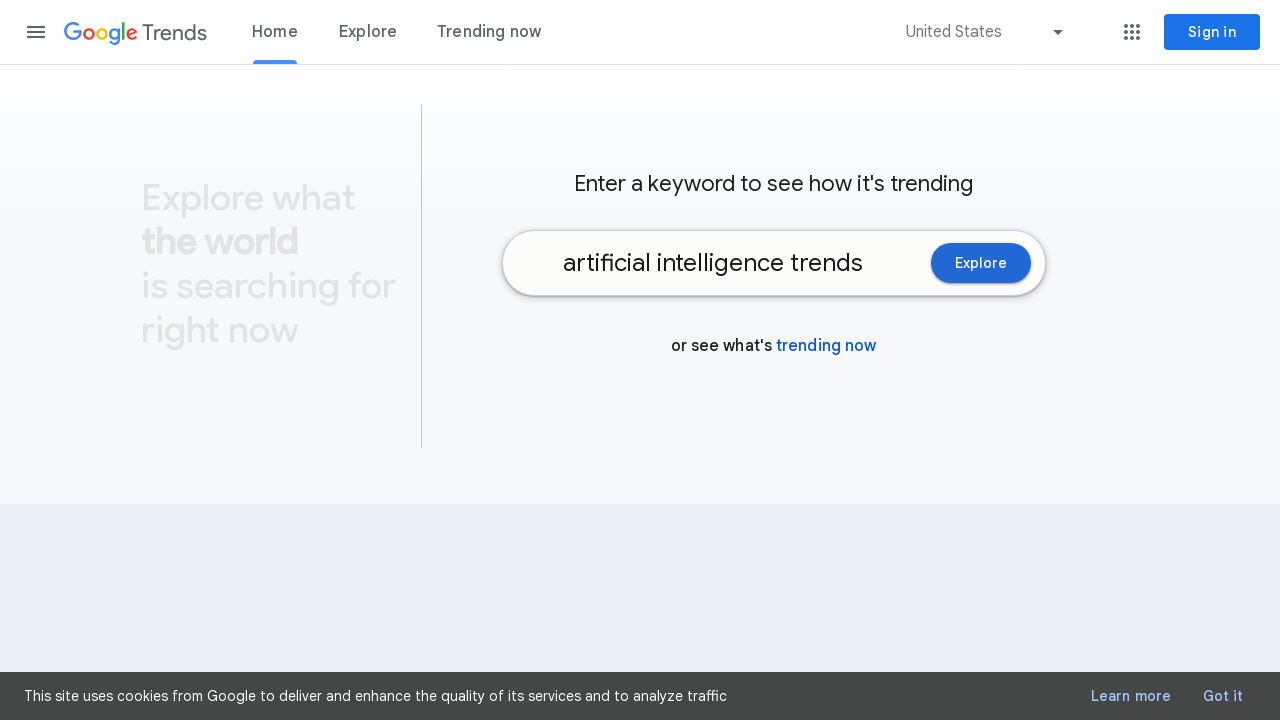

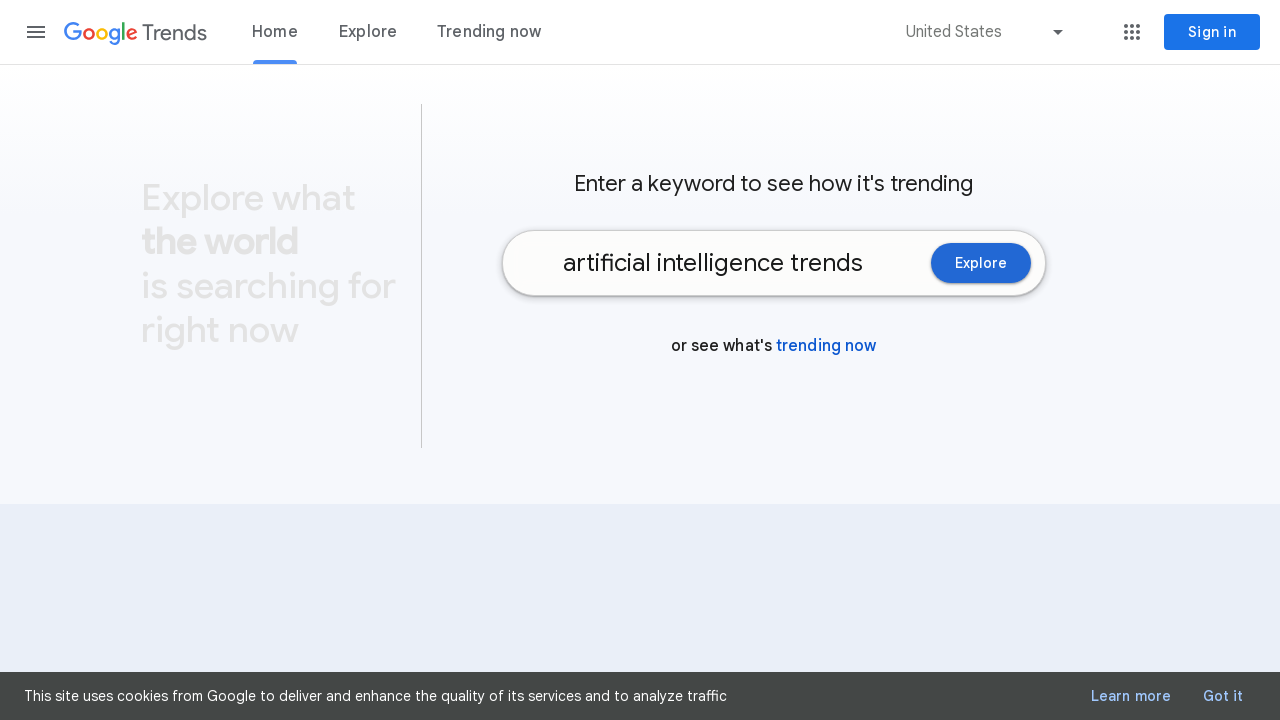